Searches for Plastic Balls product and verifies its rating

Starting URL: https://crio-qkart-frontend-qa.vercel.app/

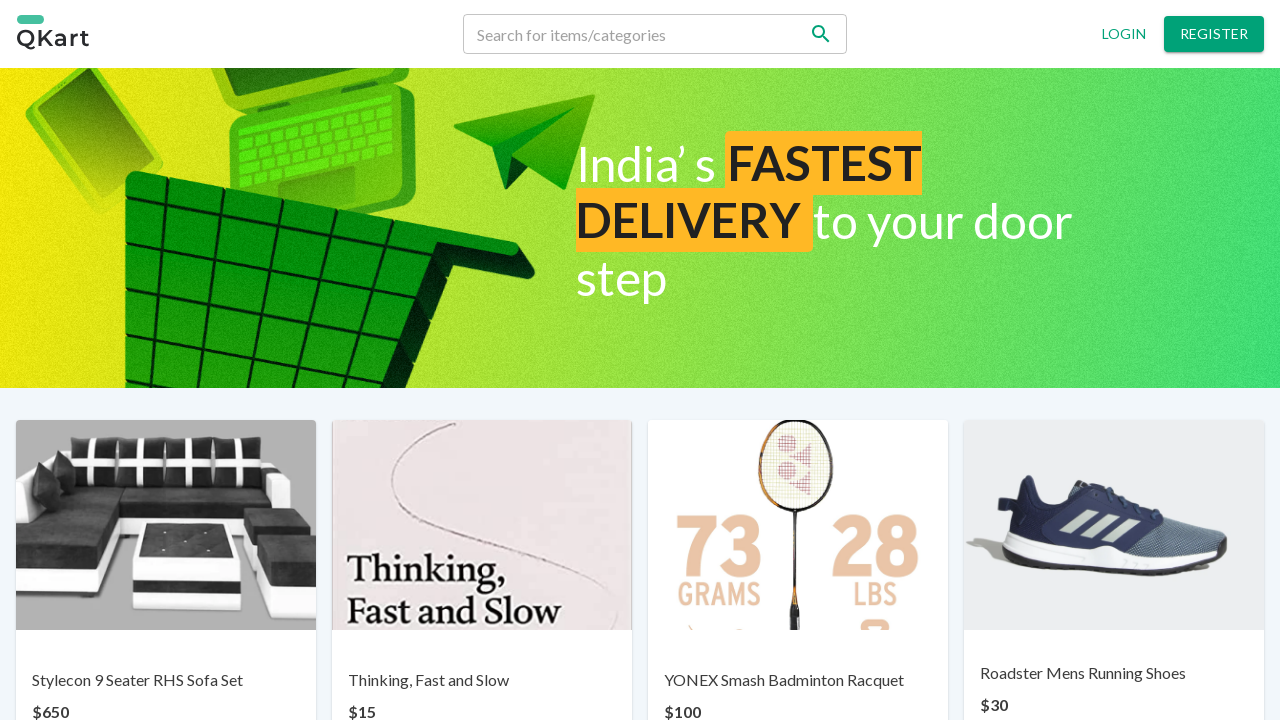

Cleared search box on [name='search'] >> nth=0
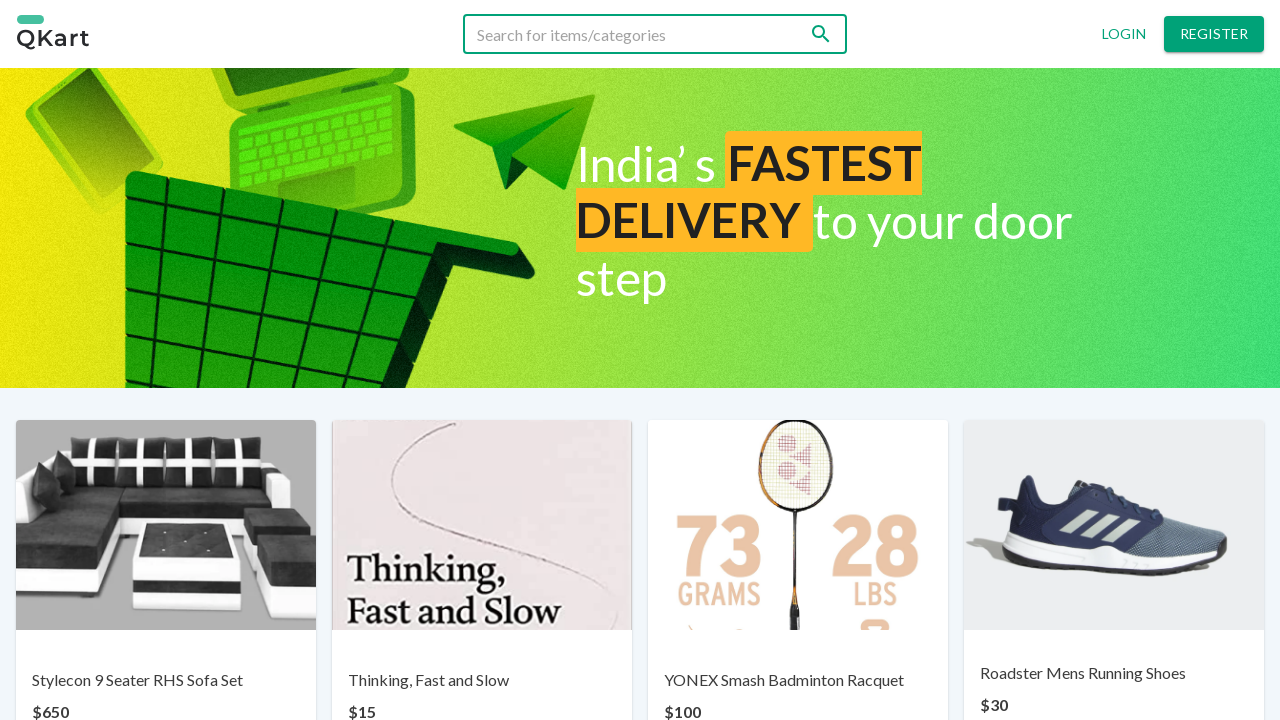

Filled search box with 'Plastic Balls' on [name='search'] >> nth=0
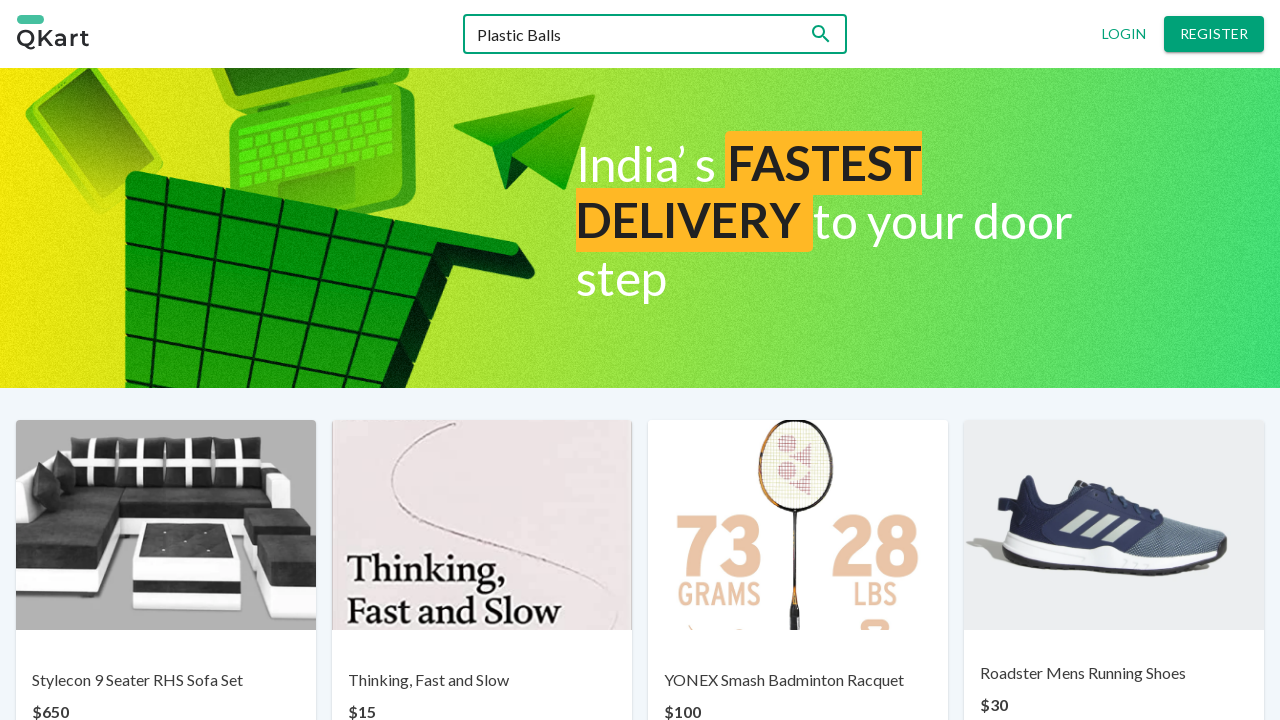

Product search result selector appeared
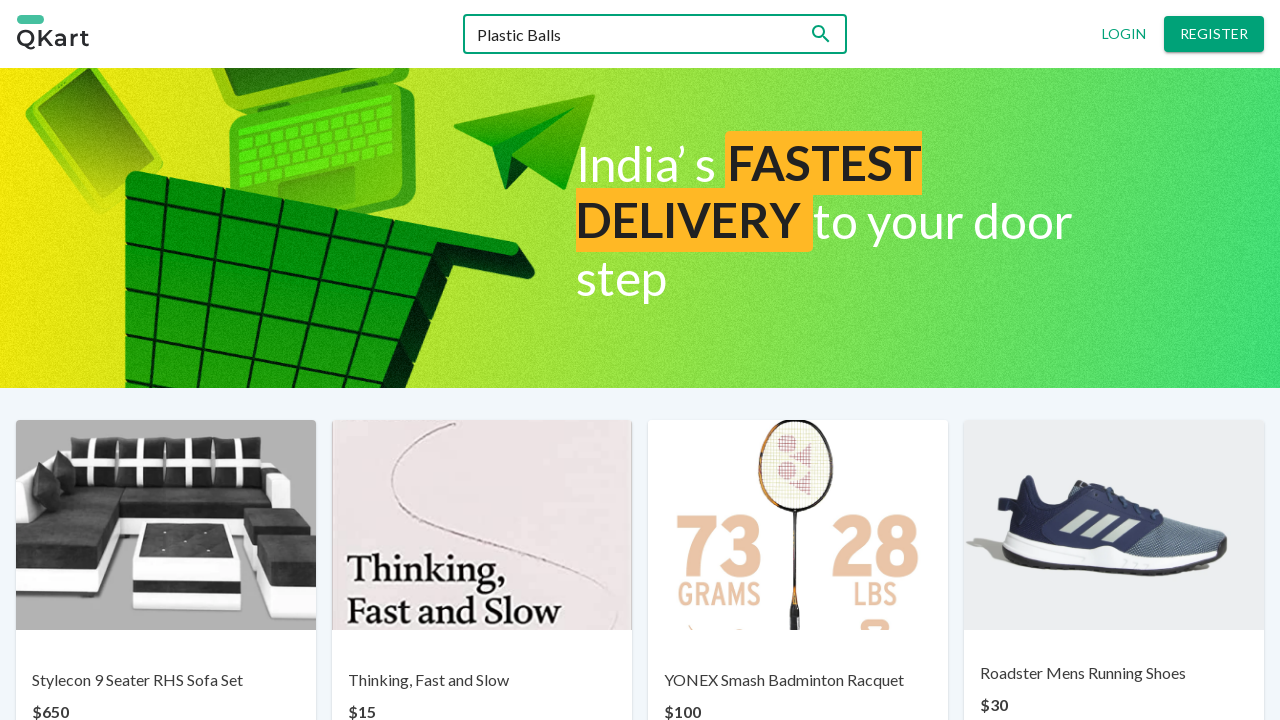

Confirmed exactly 1 product search result loaded
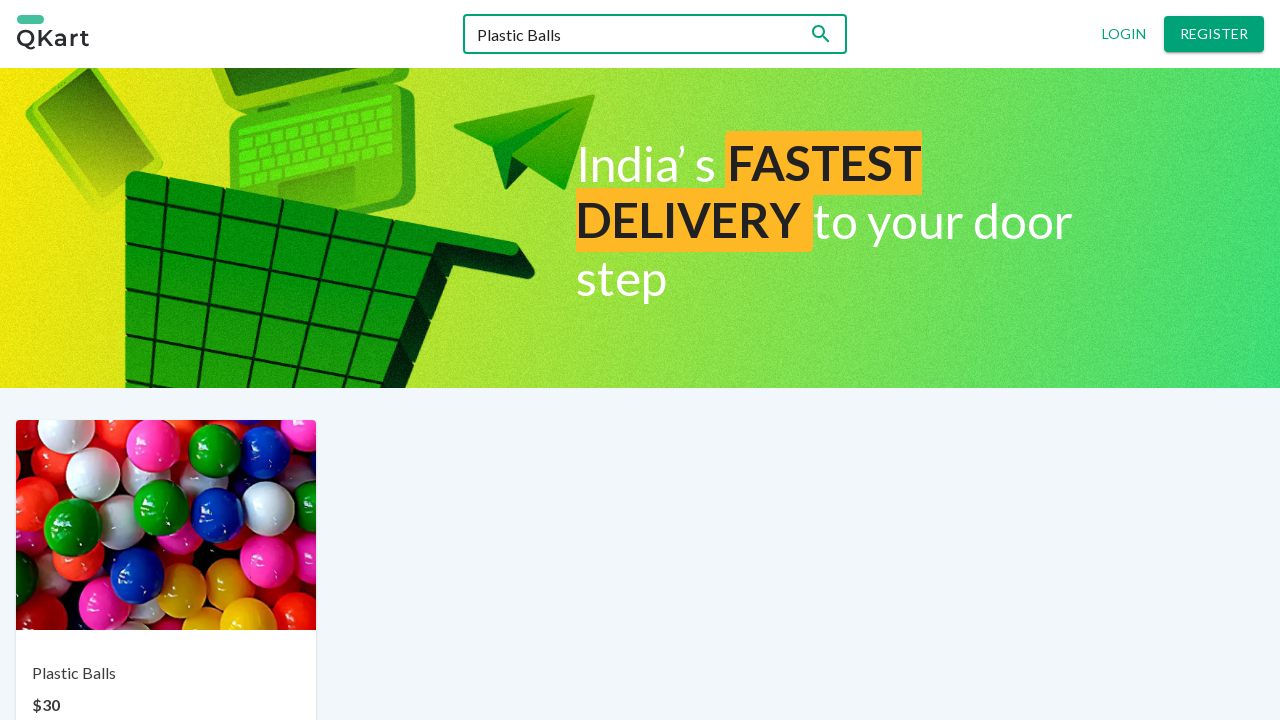

Retrieved star rating attribute: 3 Stars
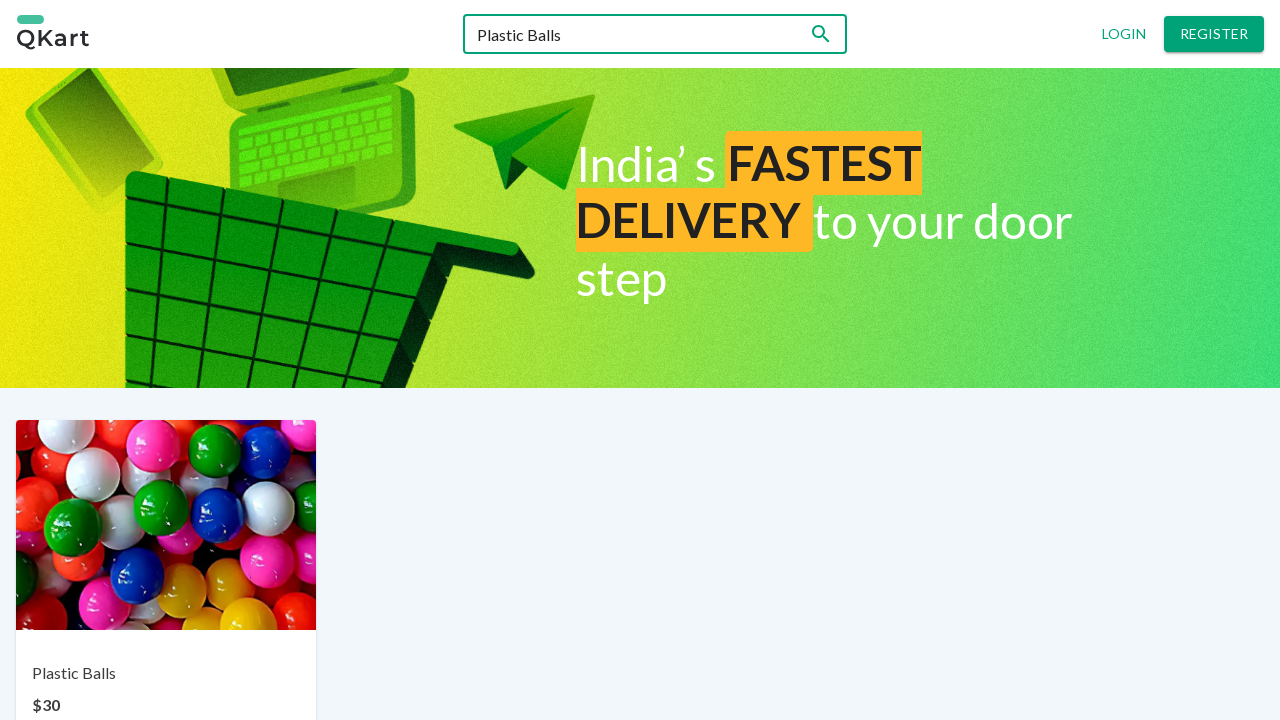

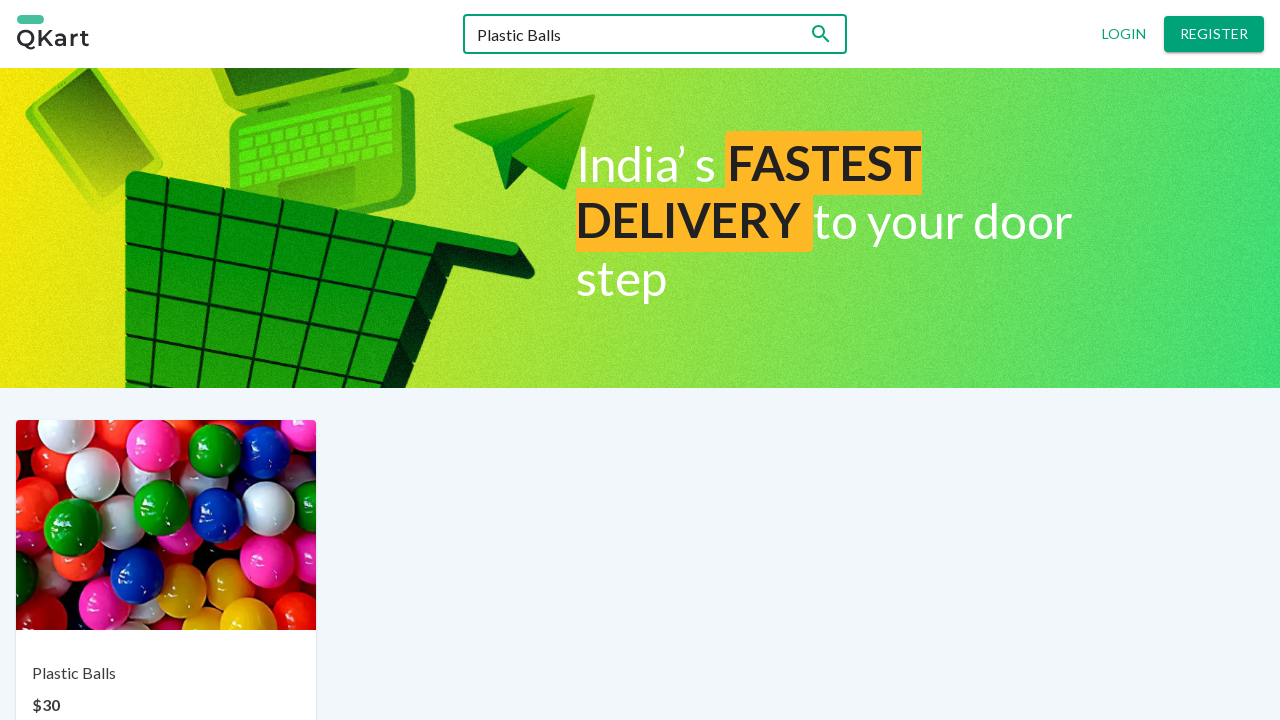